Navigates to the CreepJS browser fingerprinting test page and waits for the page to load.

Starting URL: https://abrahamjuliot.github.io/creepjs/

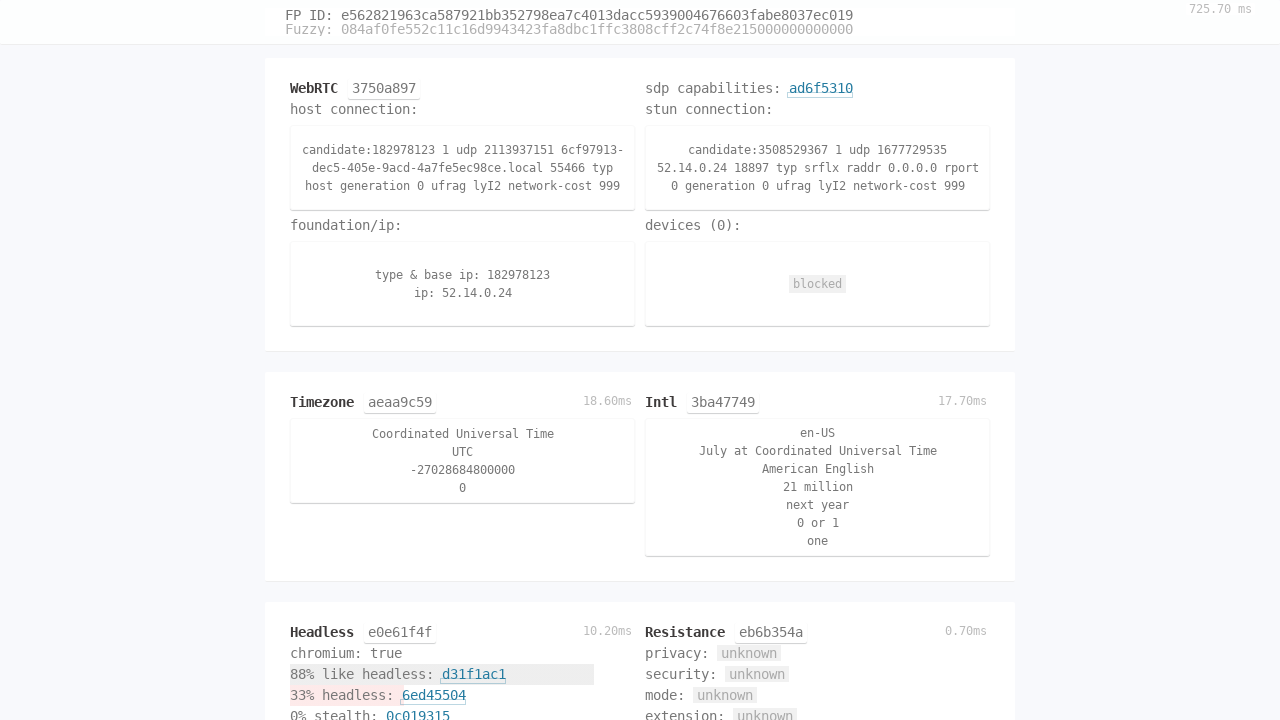

Navigated to CreepJS browser fingerprinting test page
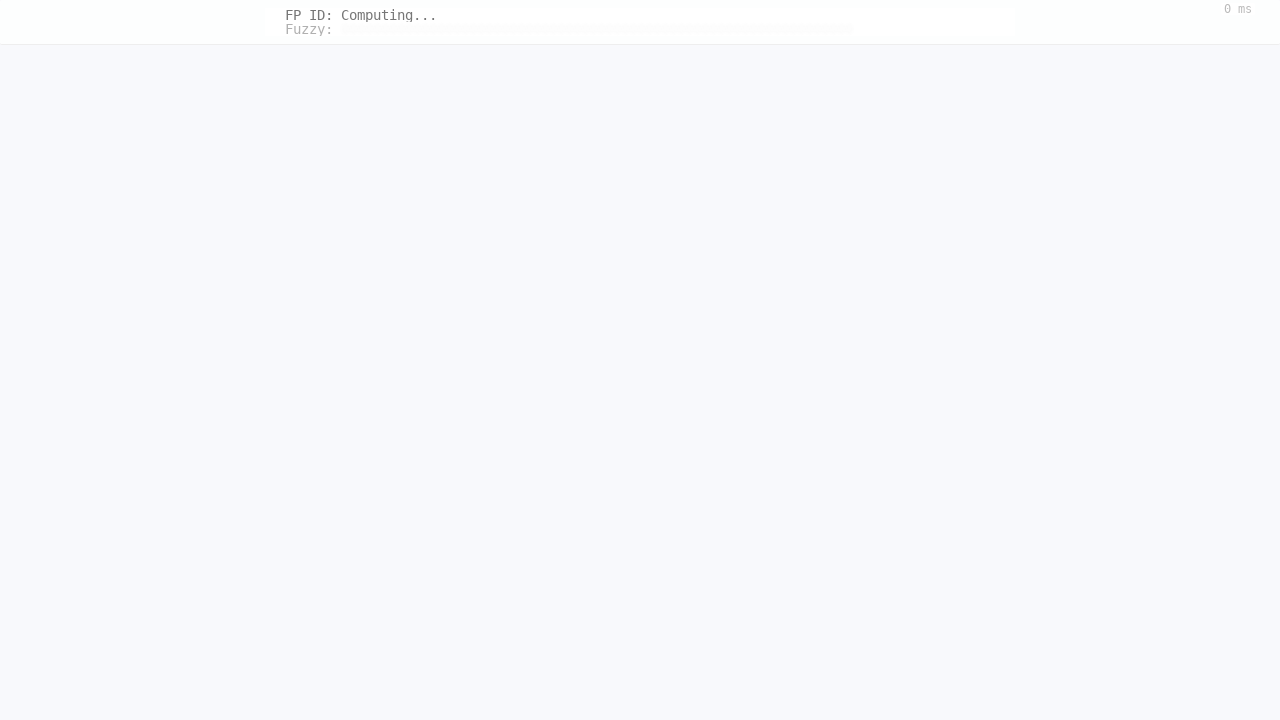

Page loaded and fingerprint header element became visible
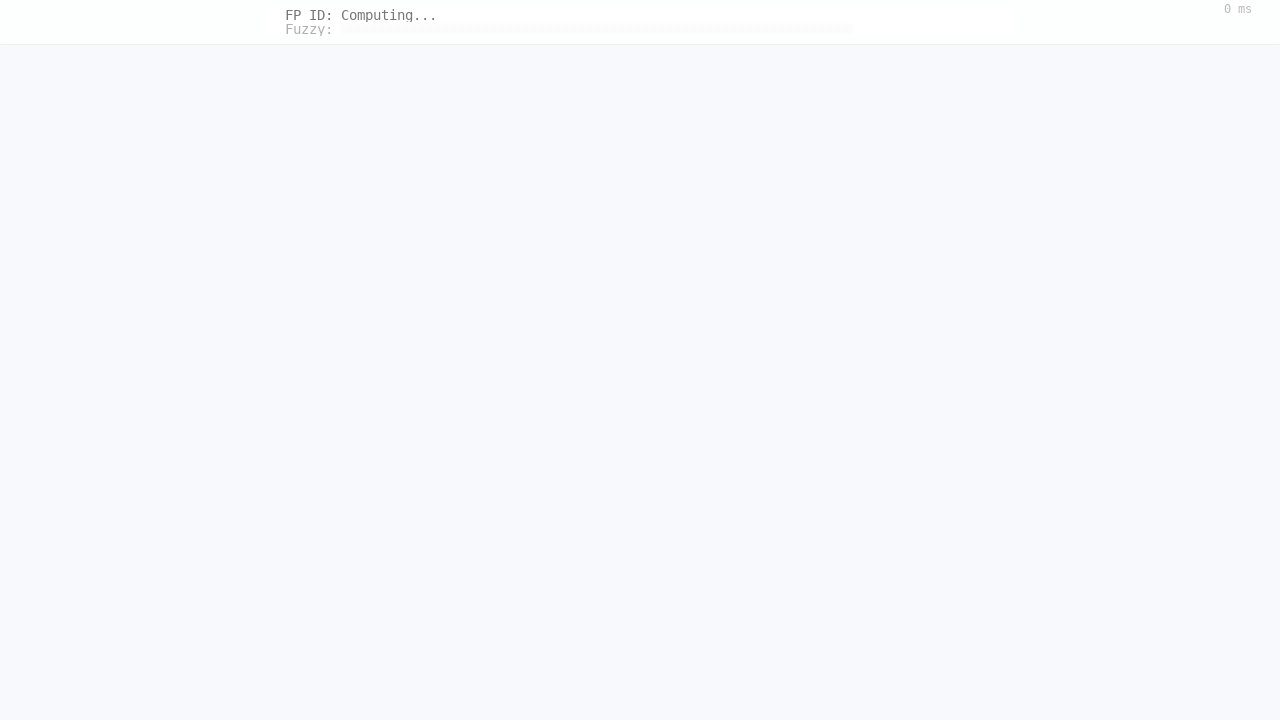

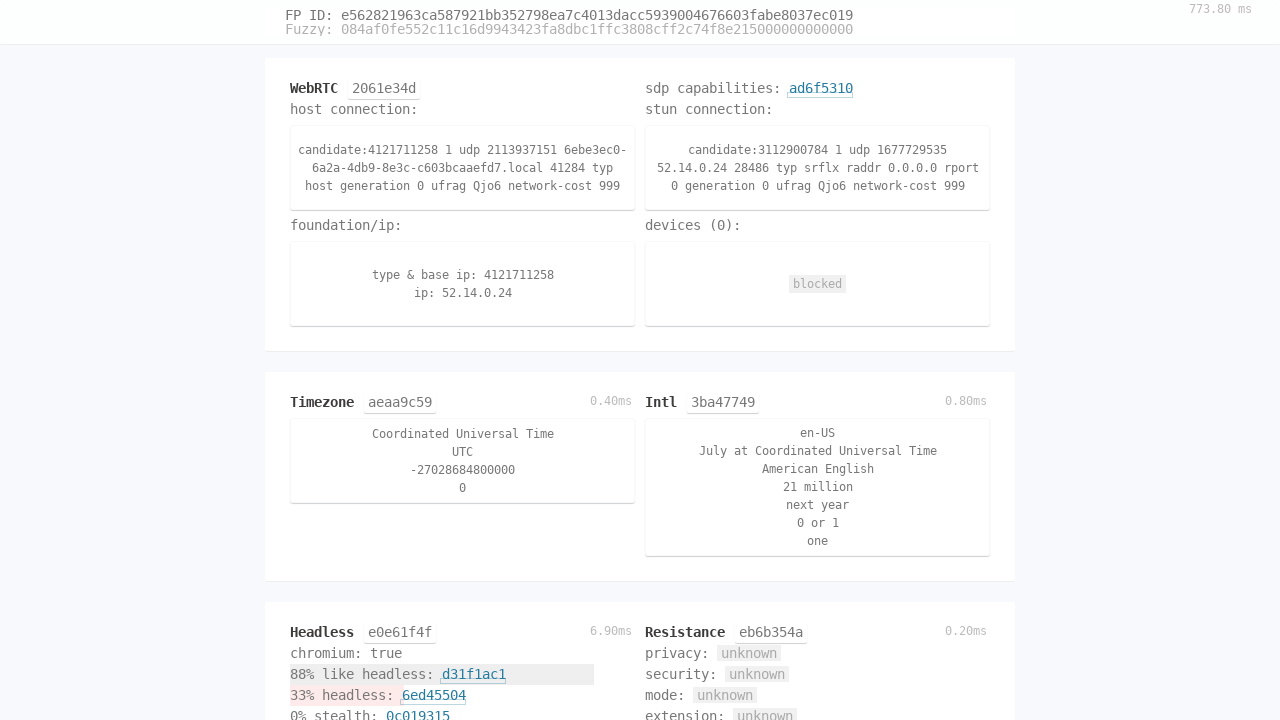